Tests adding an element on the Herokuapp add/remove elements page by clicking the Add Element button and verifying the new element appears

Starting URL: https://the-internet.herokuapp.com/

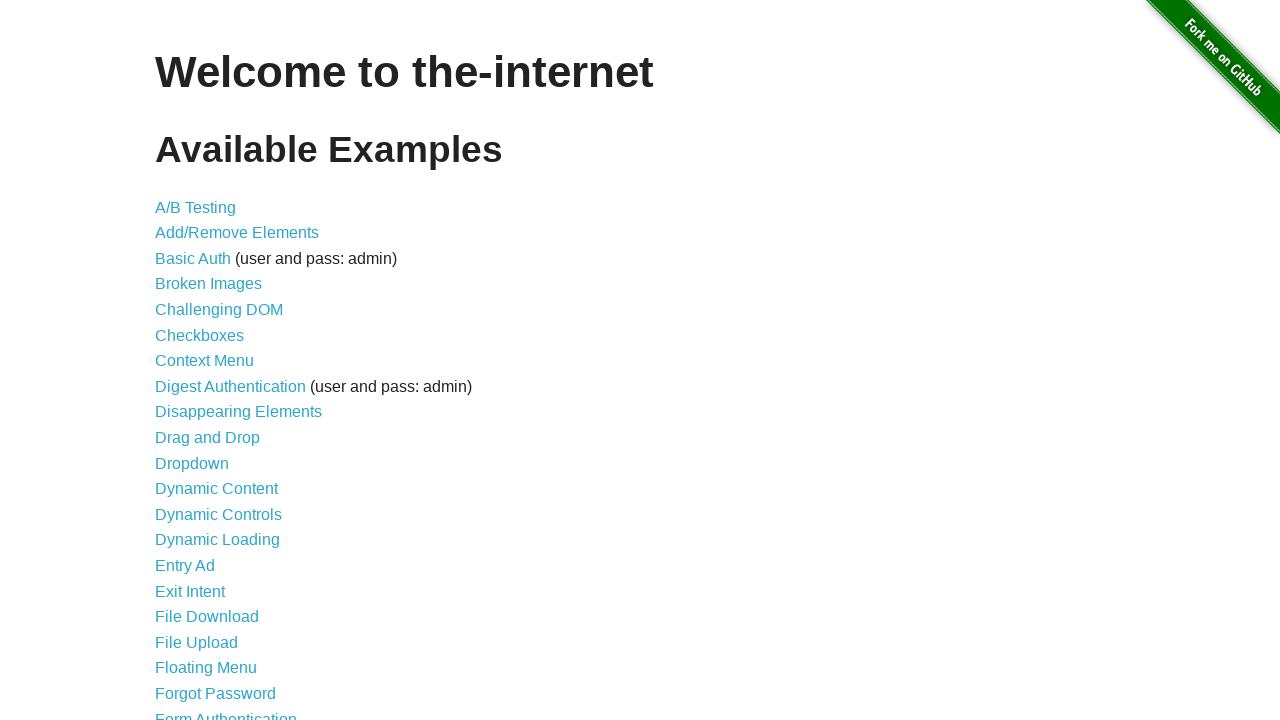

Clicked on the Add/Remove Elements link at (237, 233) on a[href='/add_remove_elements/']
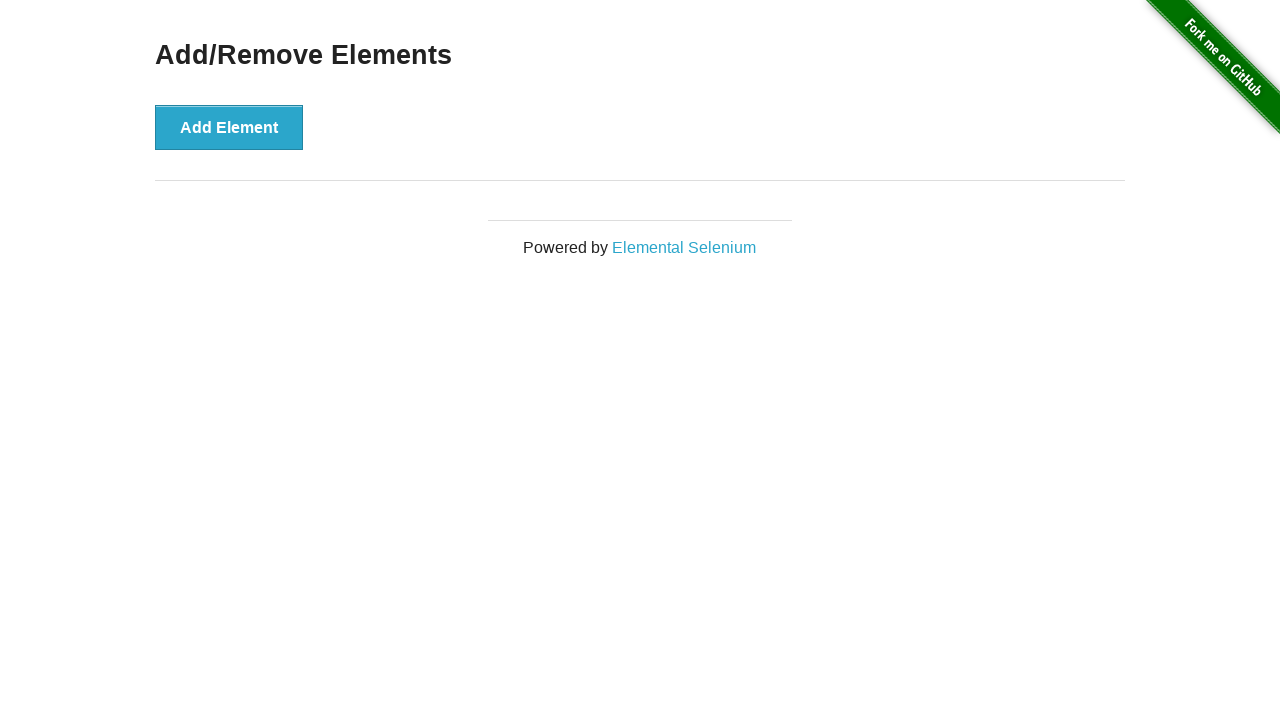

Clicked the Add Element button at (229, 127) on button[onclick='addElement()']
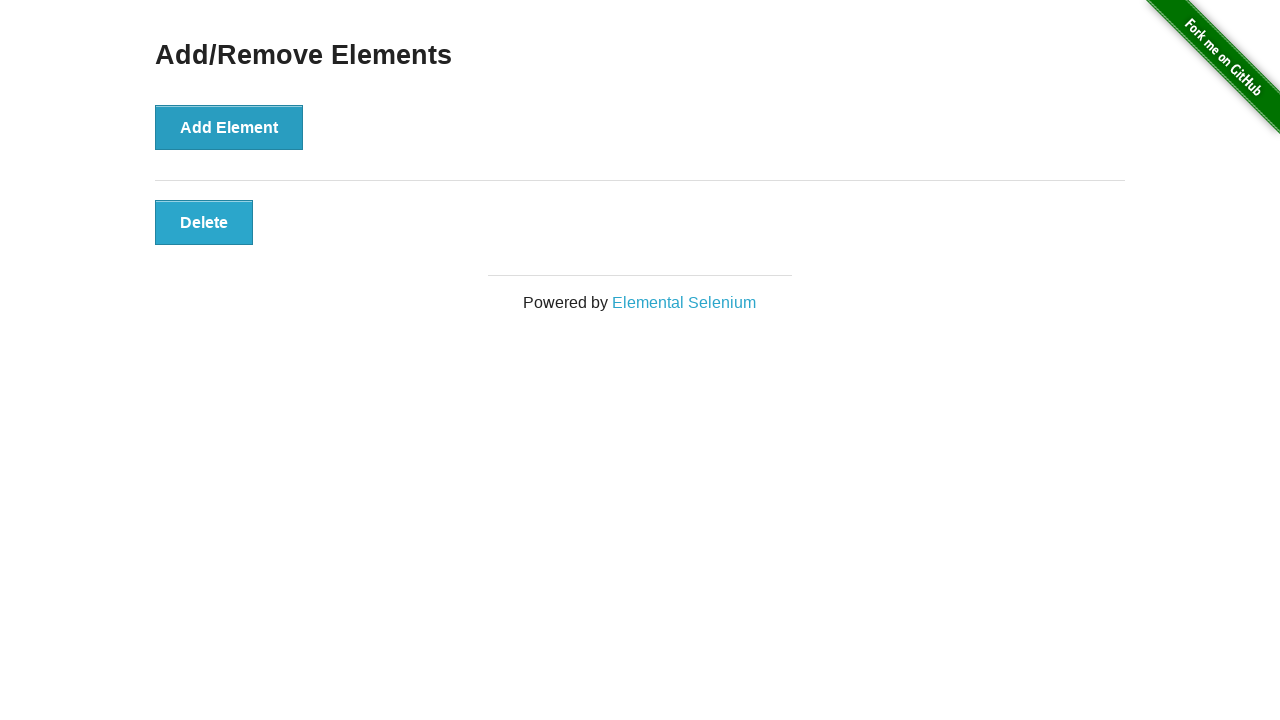

New element appeared on the page
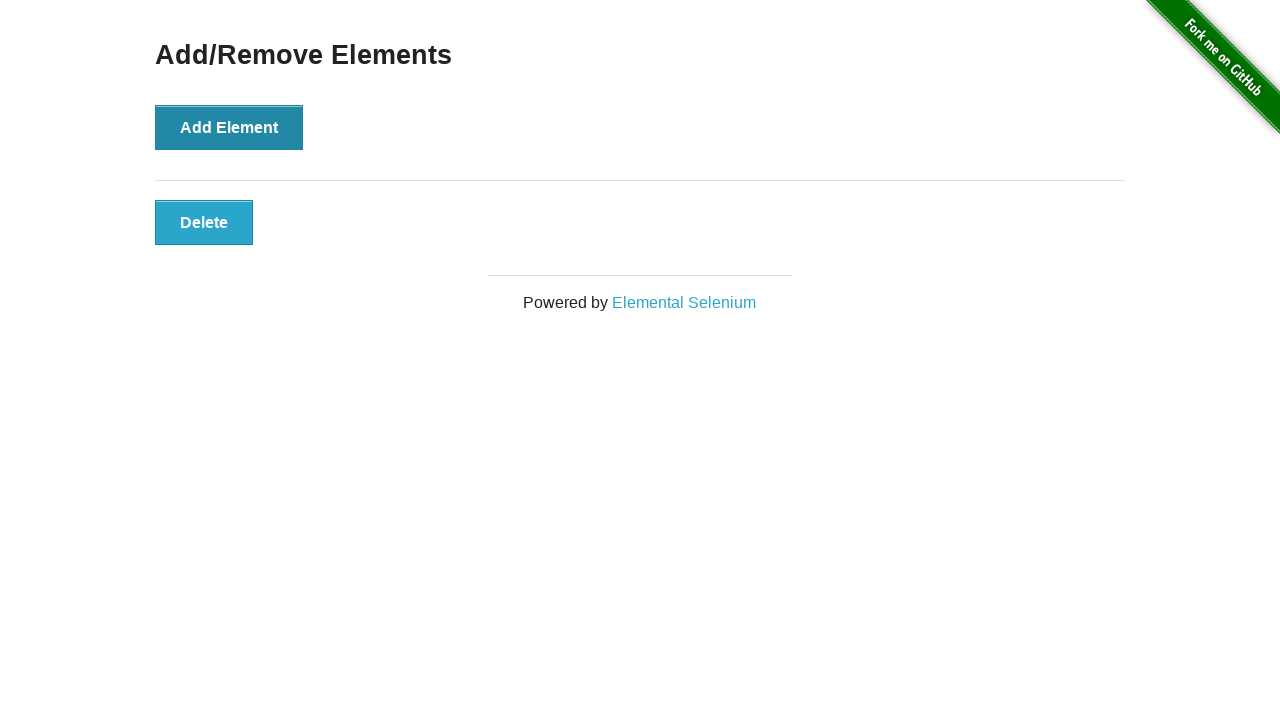

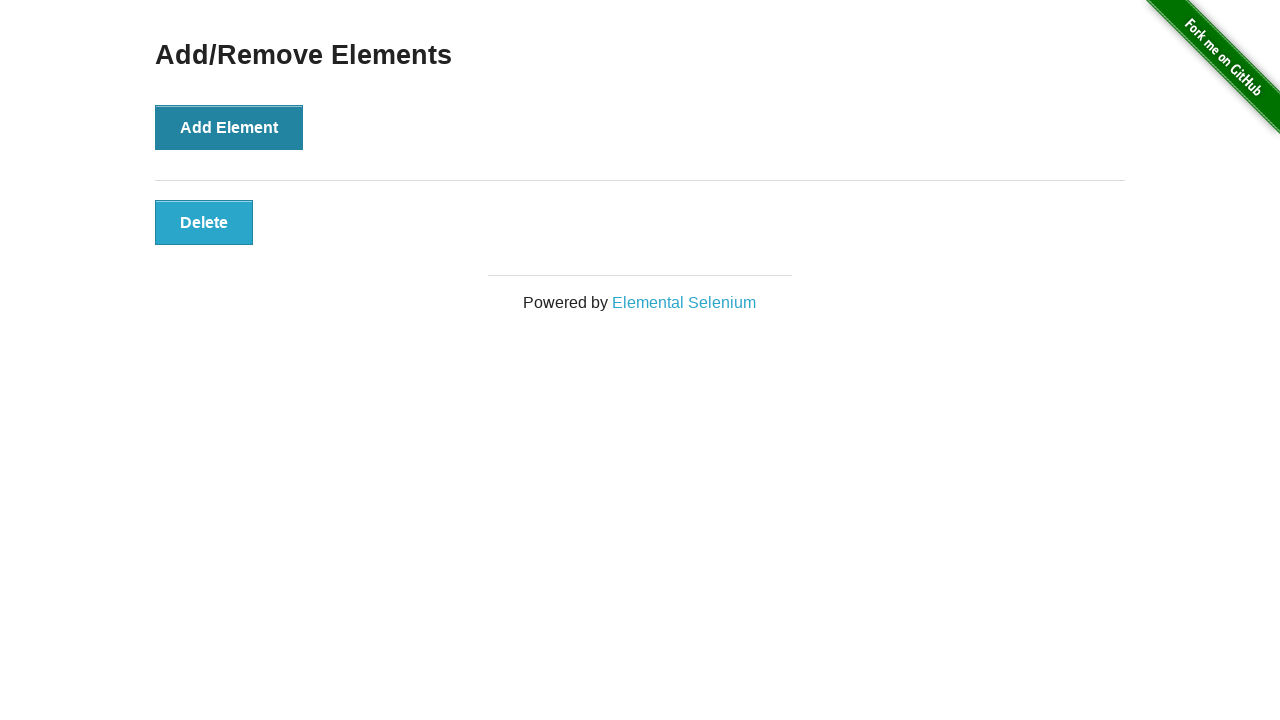